Tests single checkbox and radio button selection functionality by selecting health condition and drinking preference options, then verifying selection states

Starting URL: https://automationfc.github.io/multiple-fields/

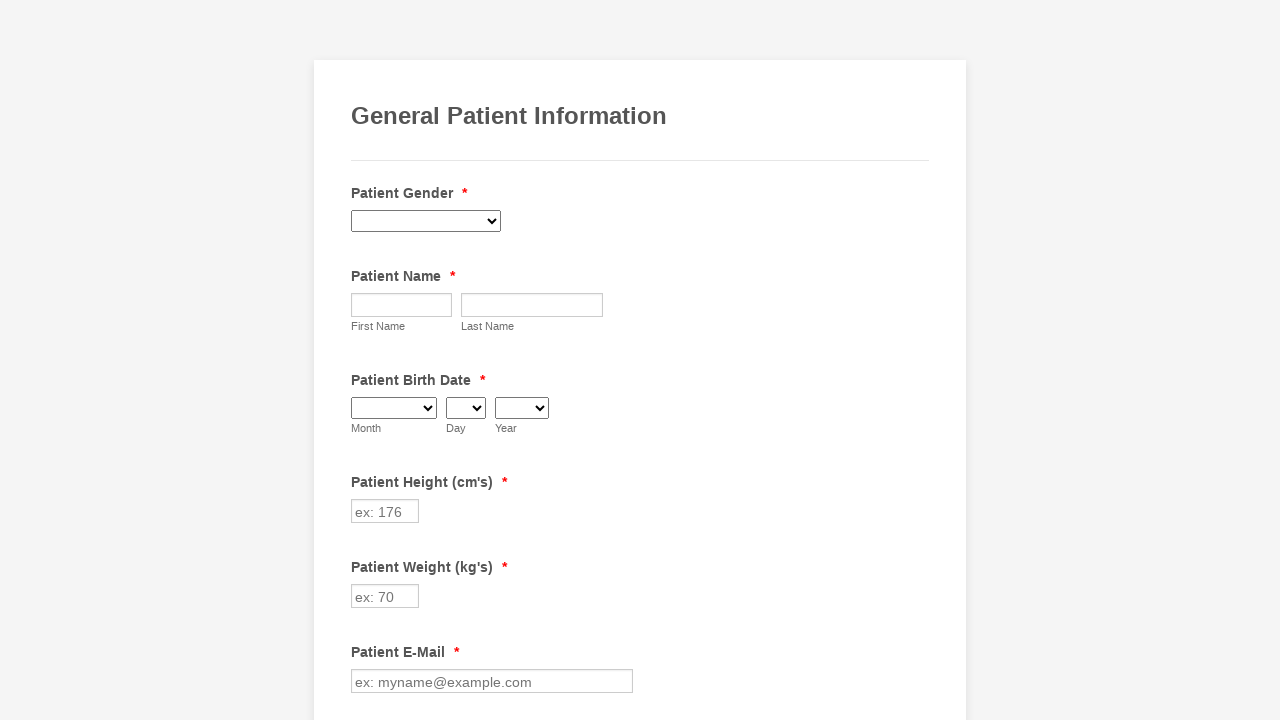

Located High Blood Pressure checkbox element
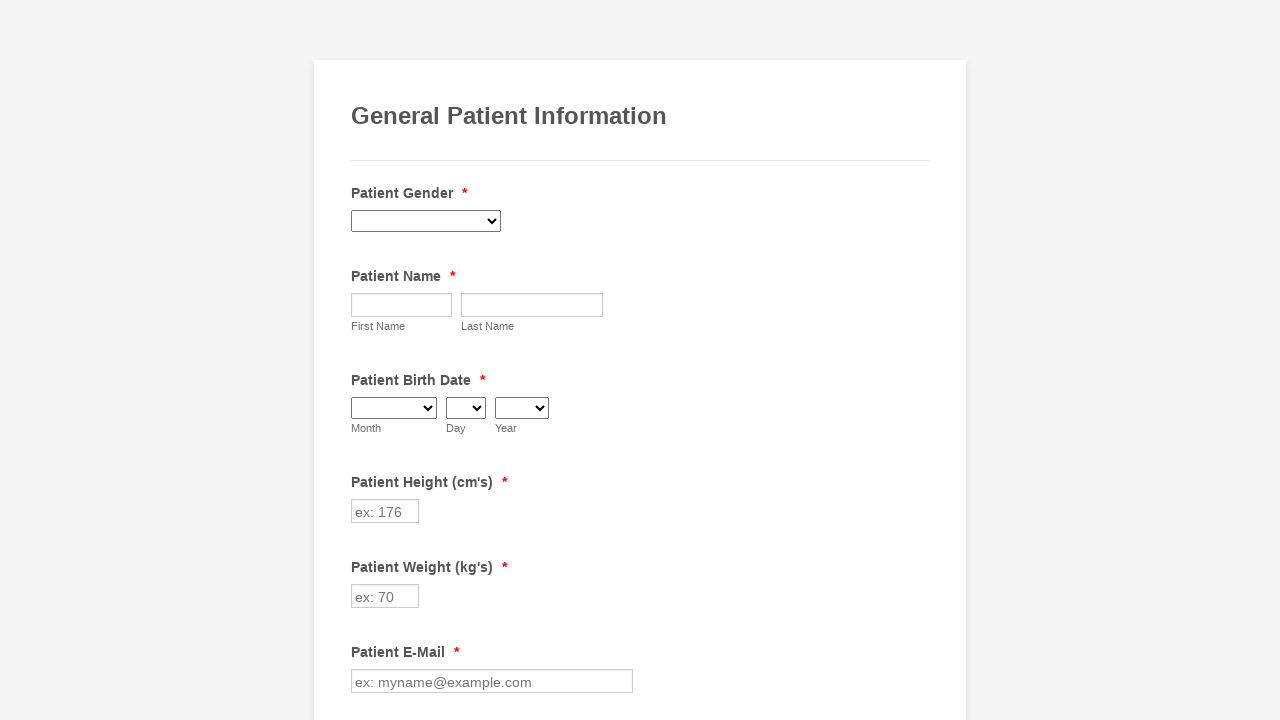

Verified High Blood Pressure checkbox is not checked
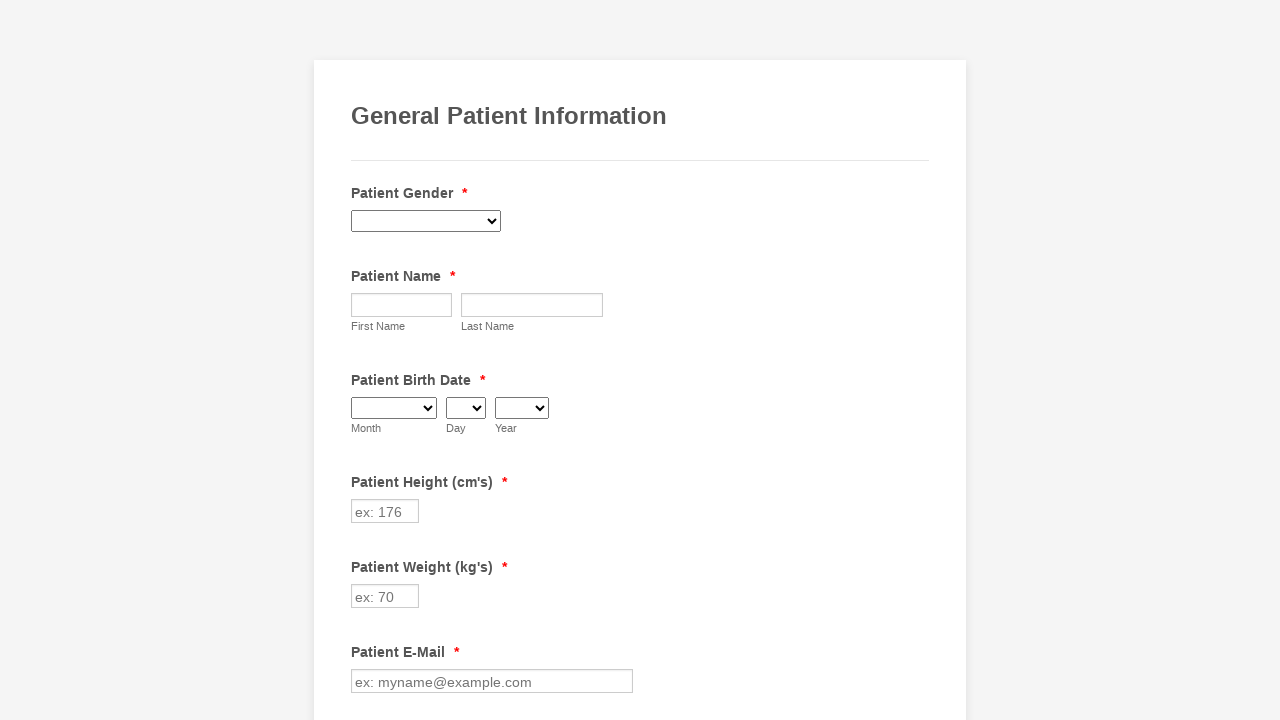

Clicked High Blood Pressure checkbox to select it at (362, 360) on xpath=//label[contains(text(), 'High Blood Pressure')]/preceding-sibling::input
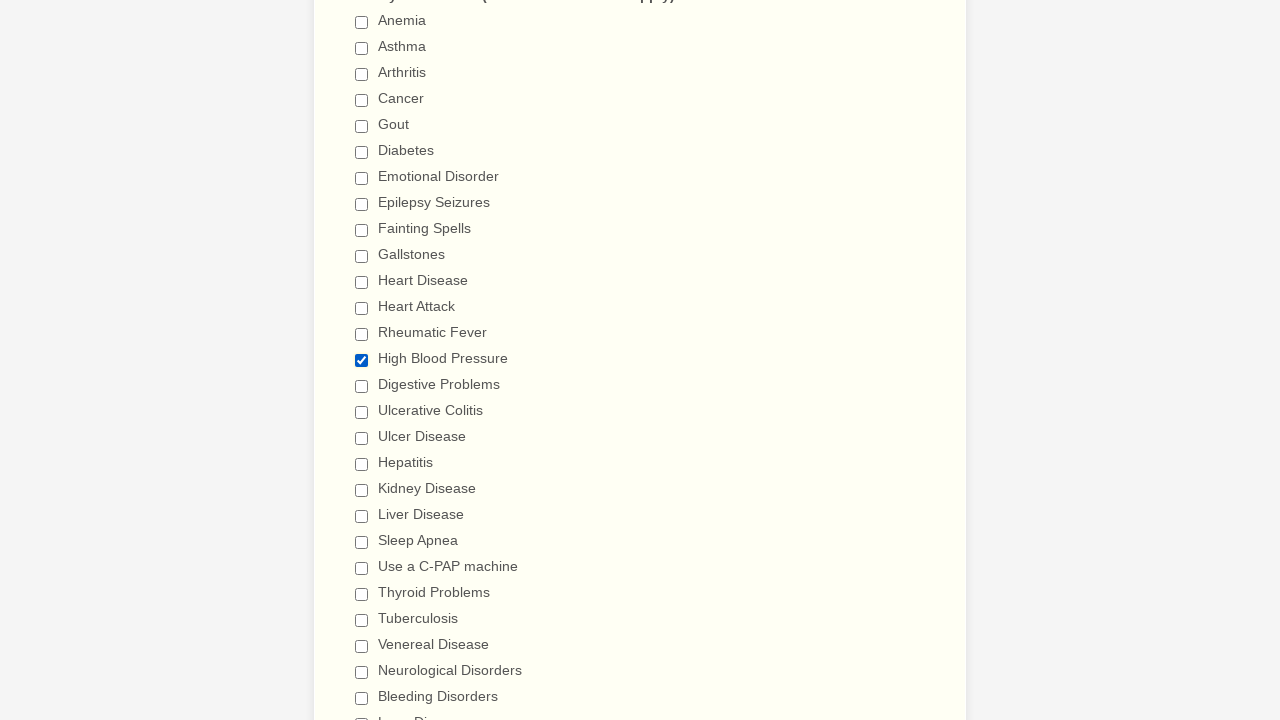

Located 'I don't drink' radio button element
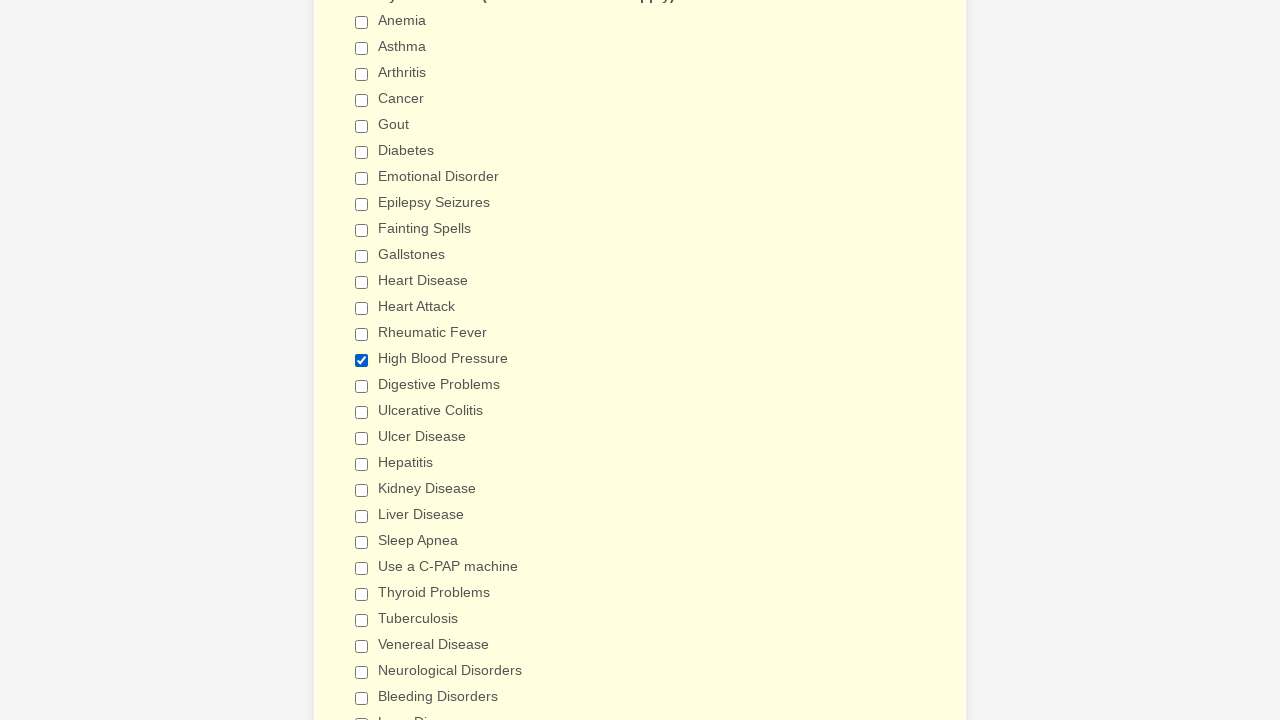

Verified 'I don't drink' radio button is not checked
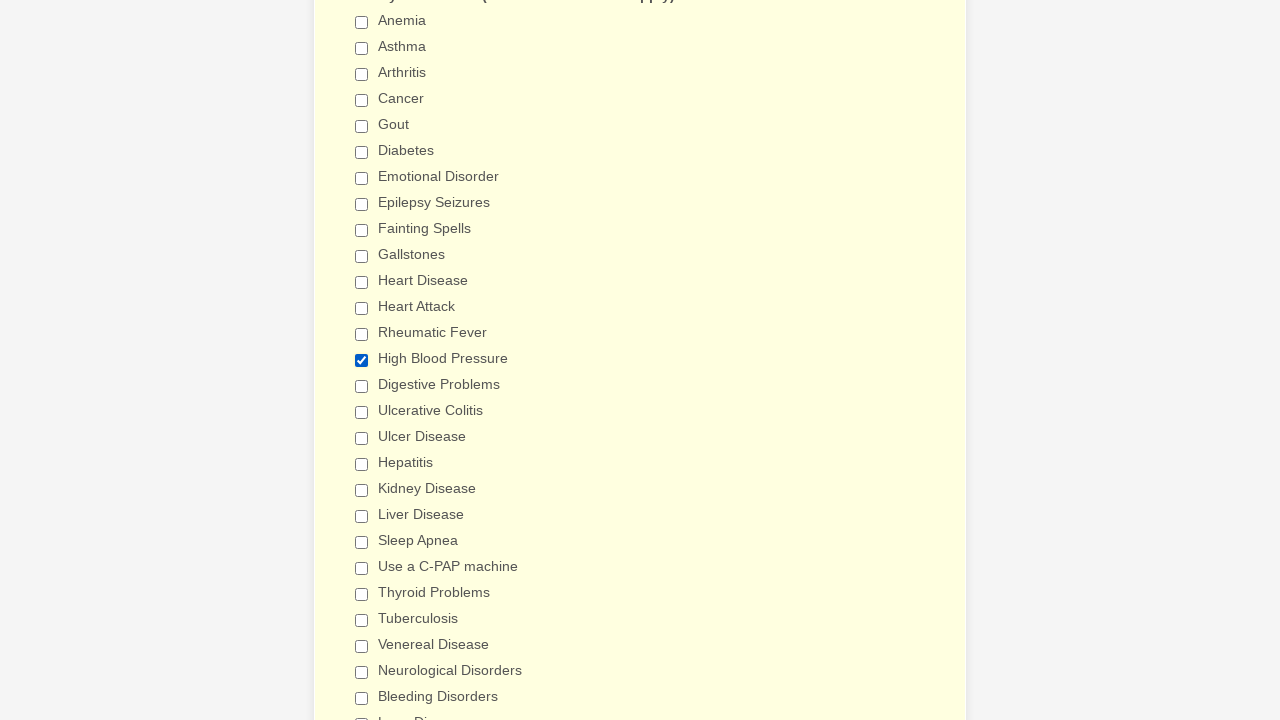

Clicked 'I don't drink' radio button to select it at (362, 361) on xpath=//label[contains(text(), "I don't drink")]/preceding-sibling::input
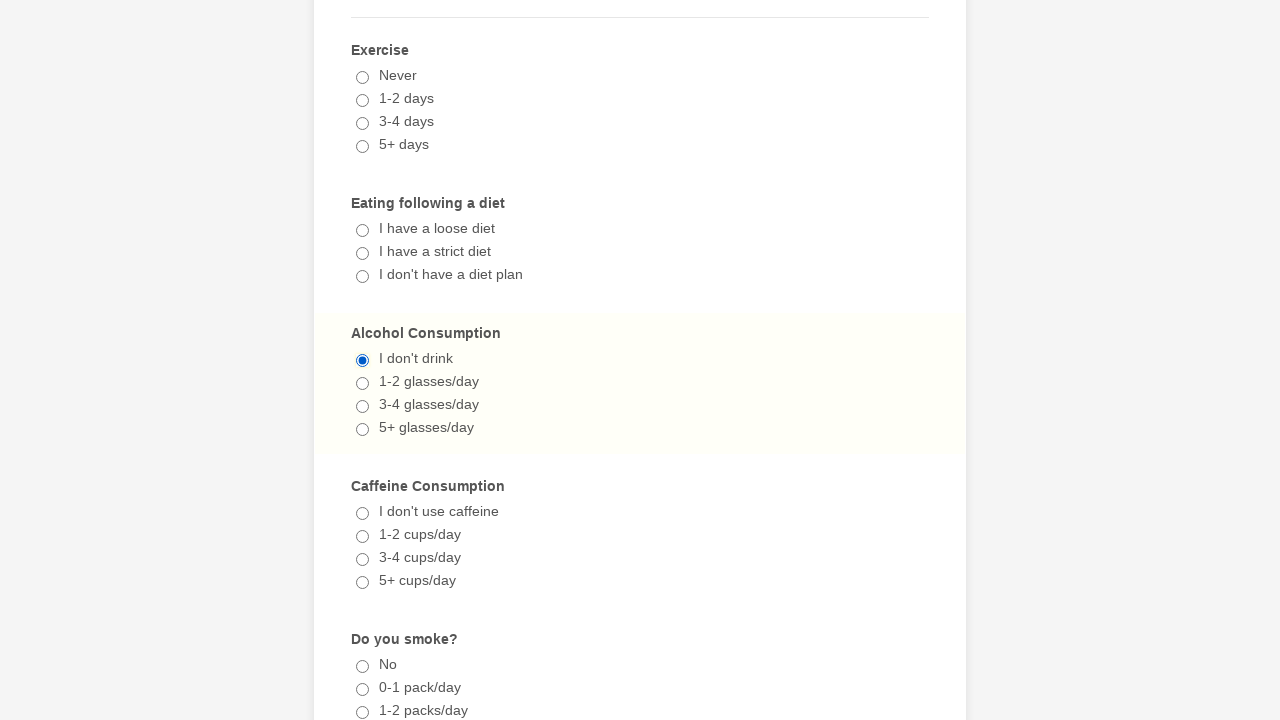

Verified High Blood Pressure checkbox is currently checked
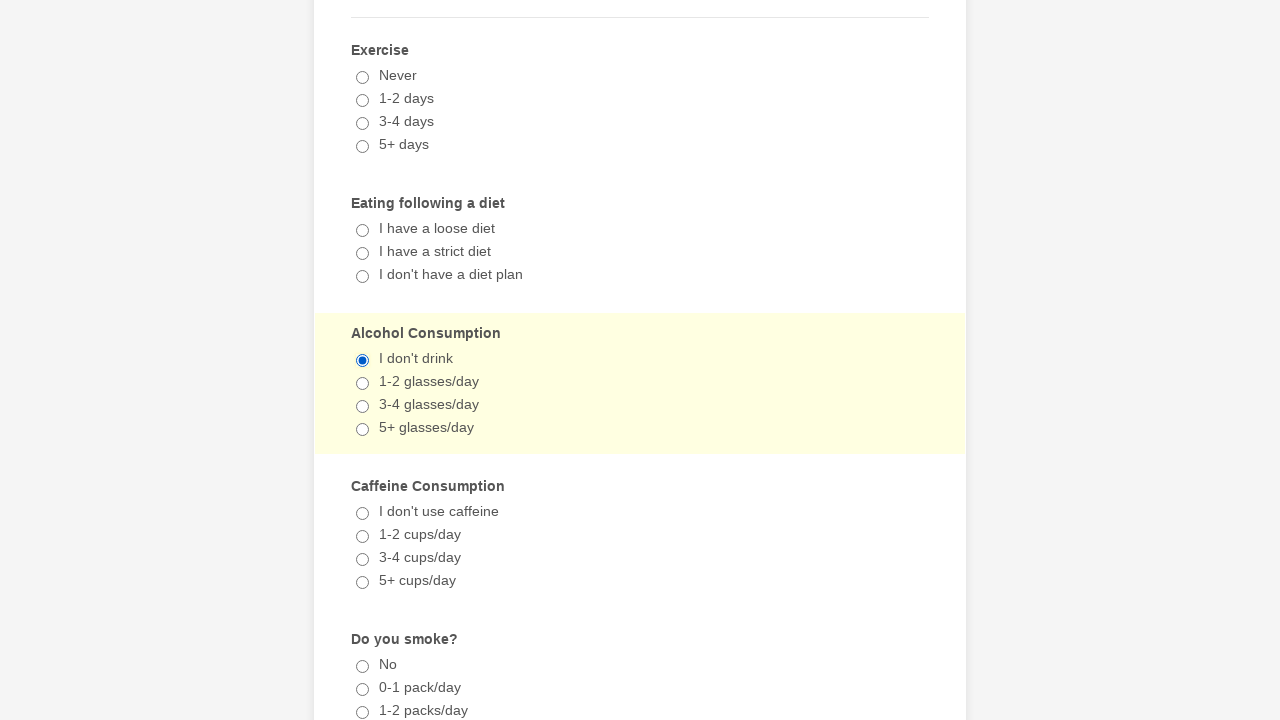

Clicked High Blood Pressure checkbox to deselect it at (362, 360) on xpath=//label[contains(text(), 'High Blood Pressure')]/preceding-sibling::input
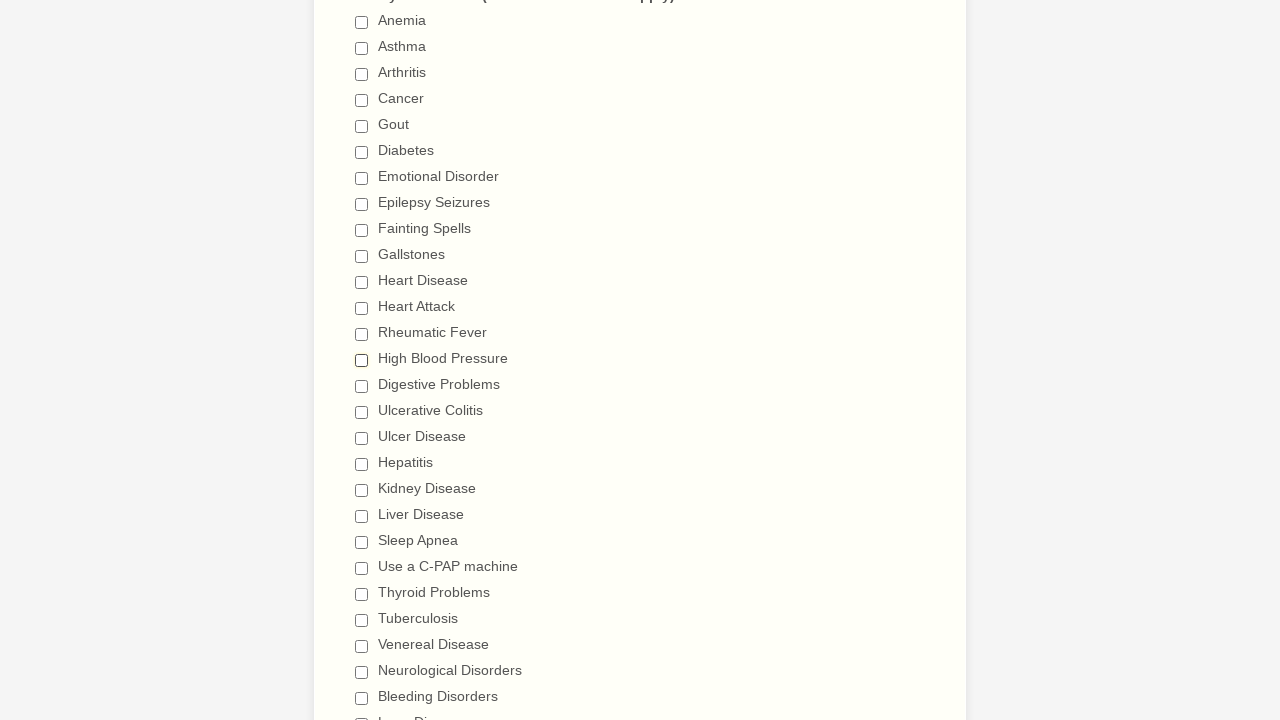

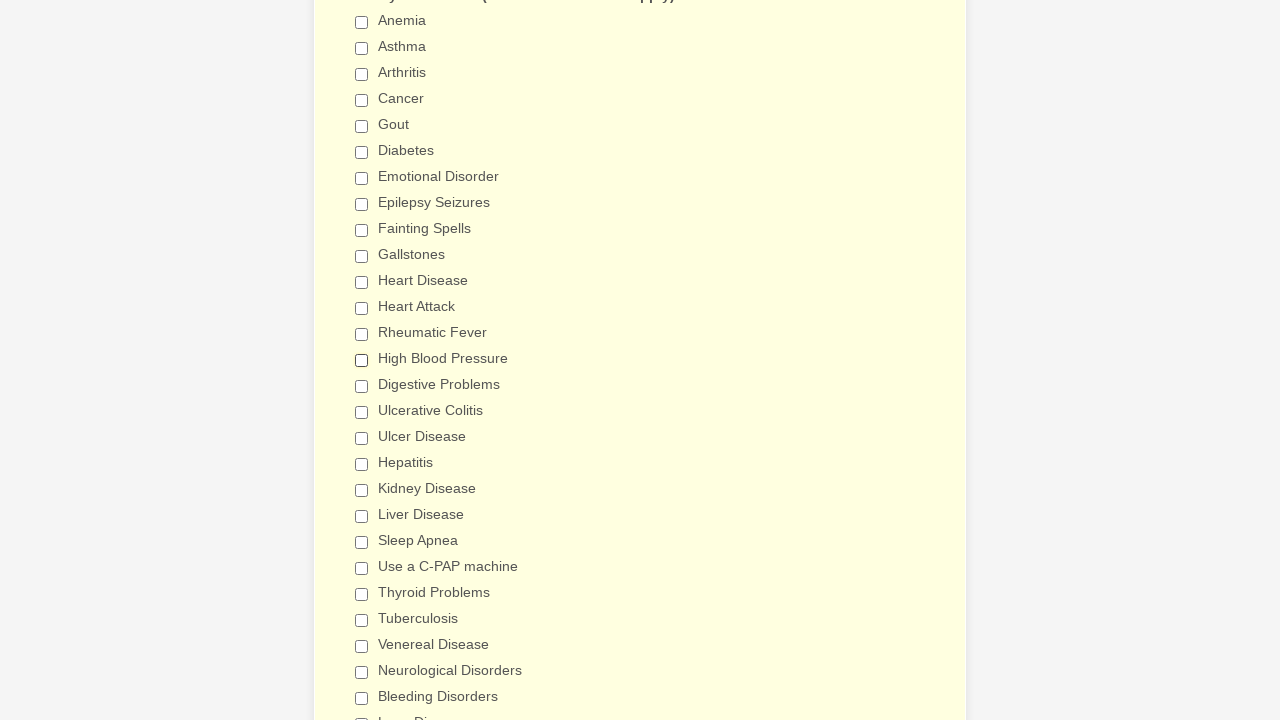